Tests that interactive elements (buttons, links, inputs) are keyboard accessible by focusing on them

Starting URL: https://world.optimizely.com/products/product-migration/

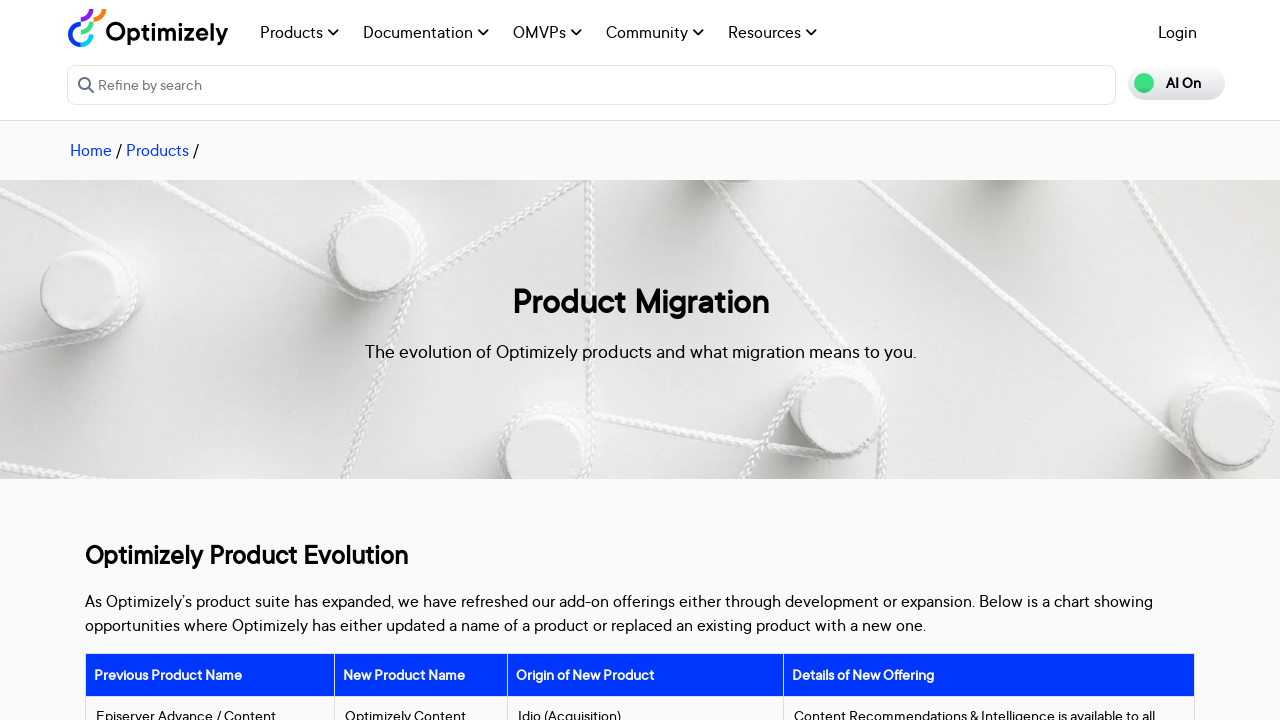

Waited for page to load with networkidle state
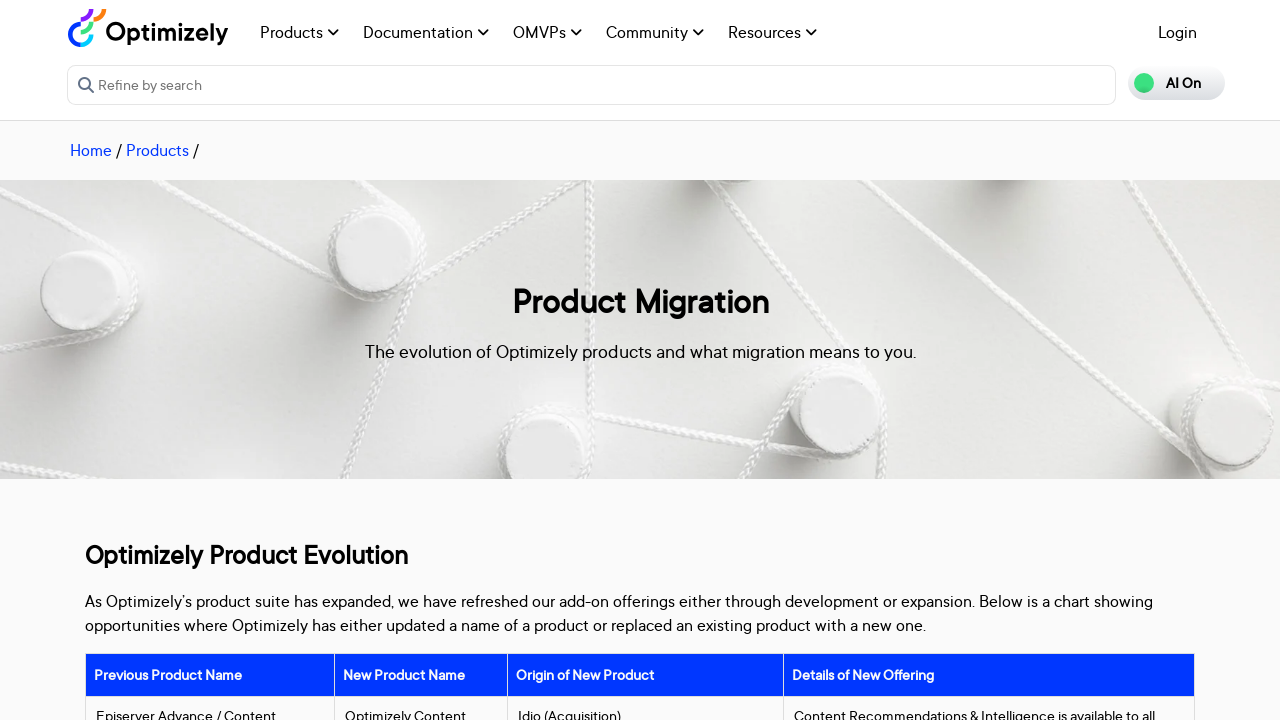

Located all interactive elements (buttons, links, inputs, selects, textareas)
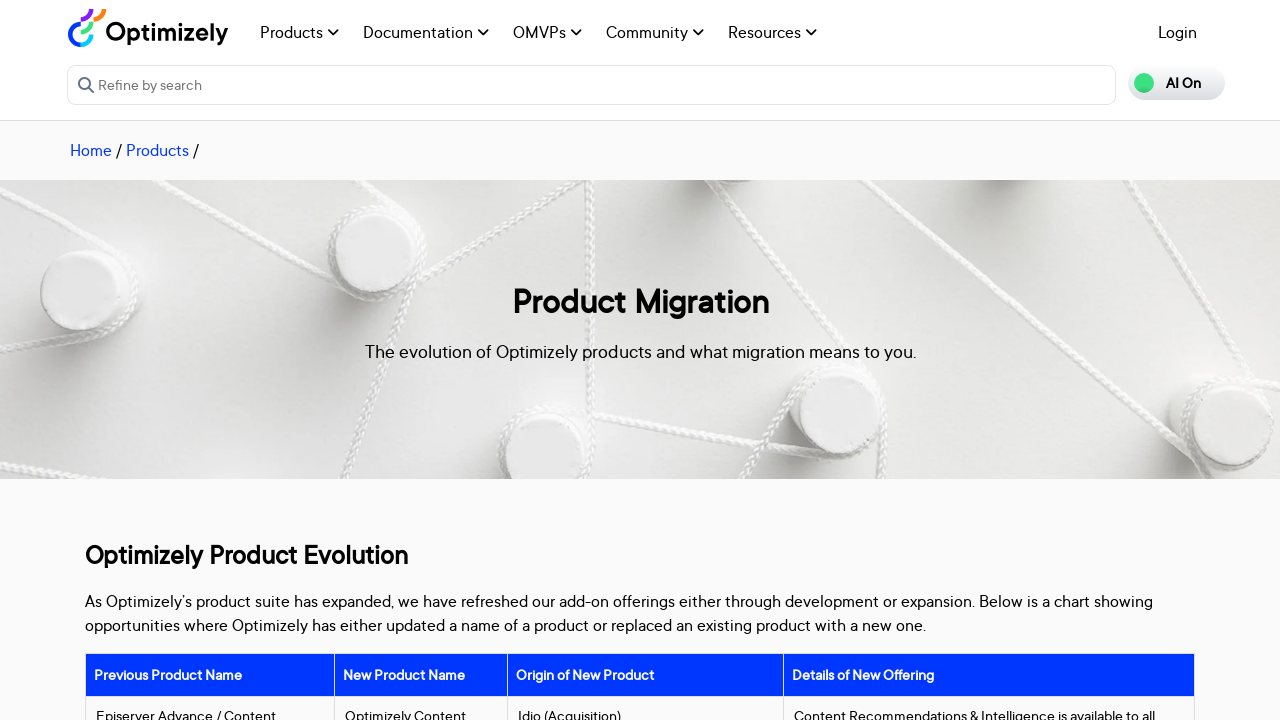

Found 113 interactive elements on the page
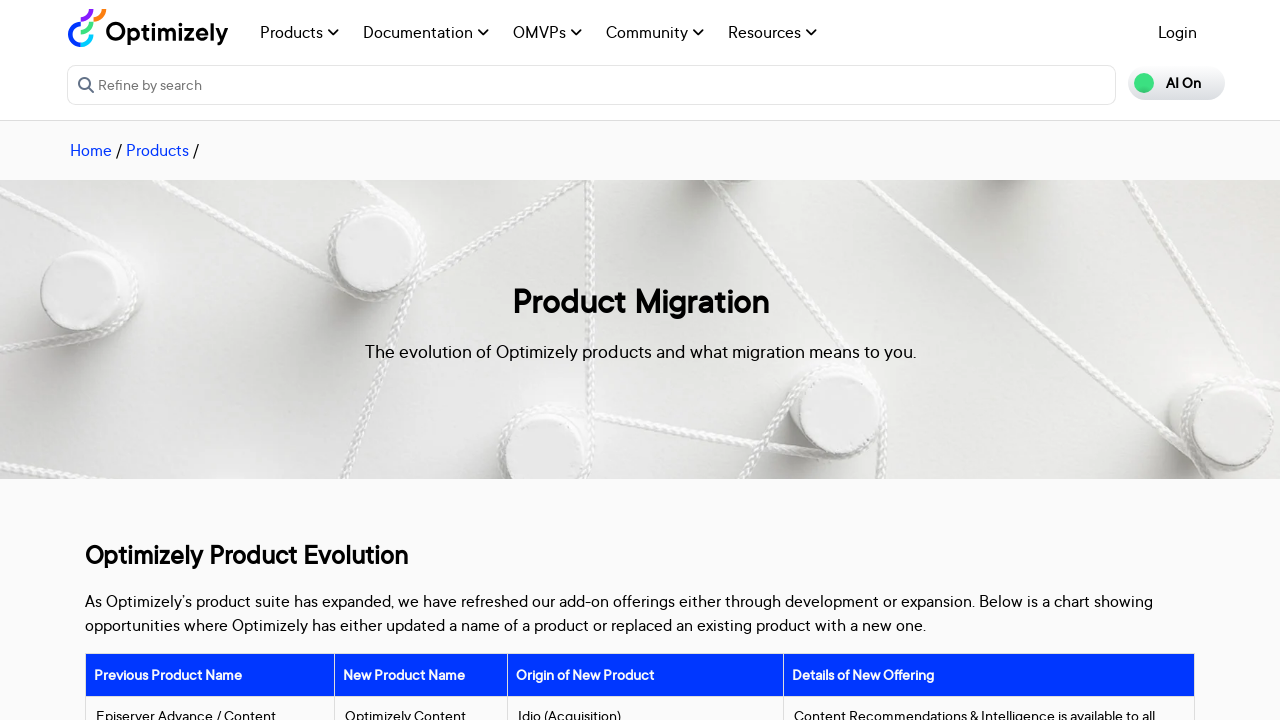

Focused on interactive element 1 of 5 to test keyboard accessibility on button, a[href], input, select, textarea >> nth=0
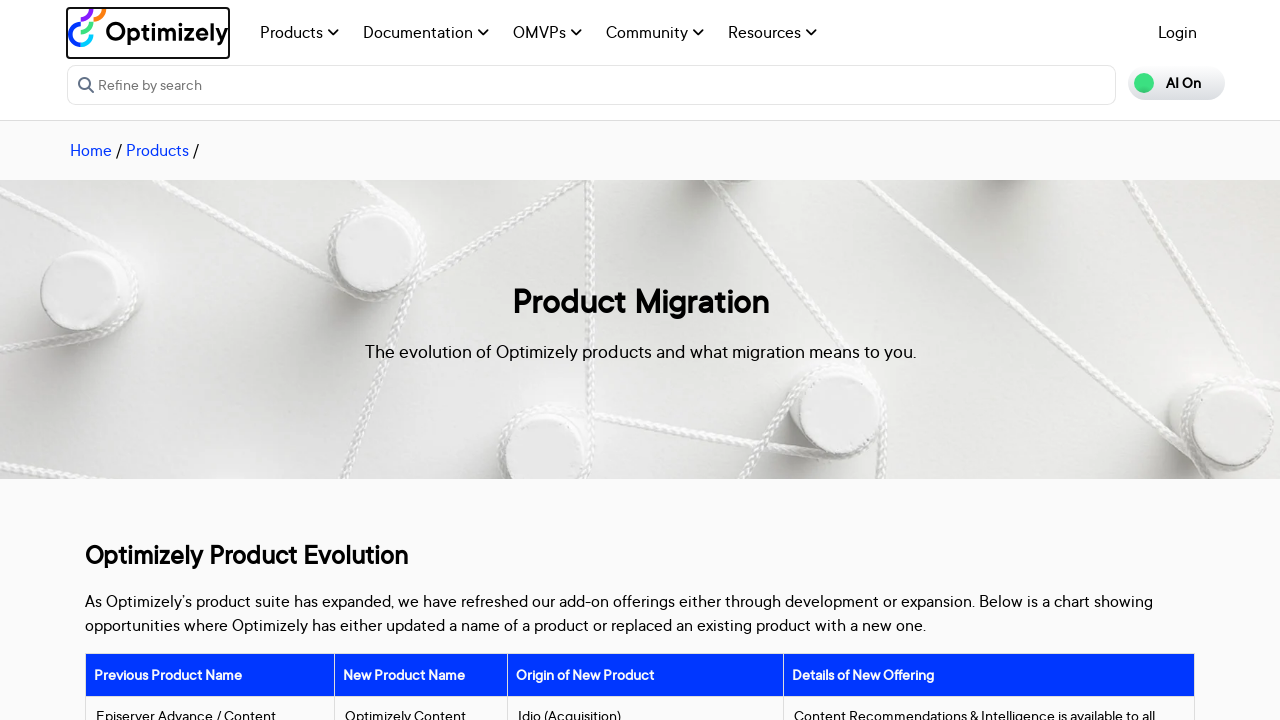

Focused on interactive element 3 of 5 to test keyboard accessibility on button, a[href], input, select, textarea >> nth=2
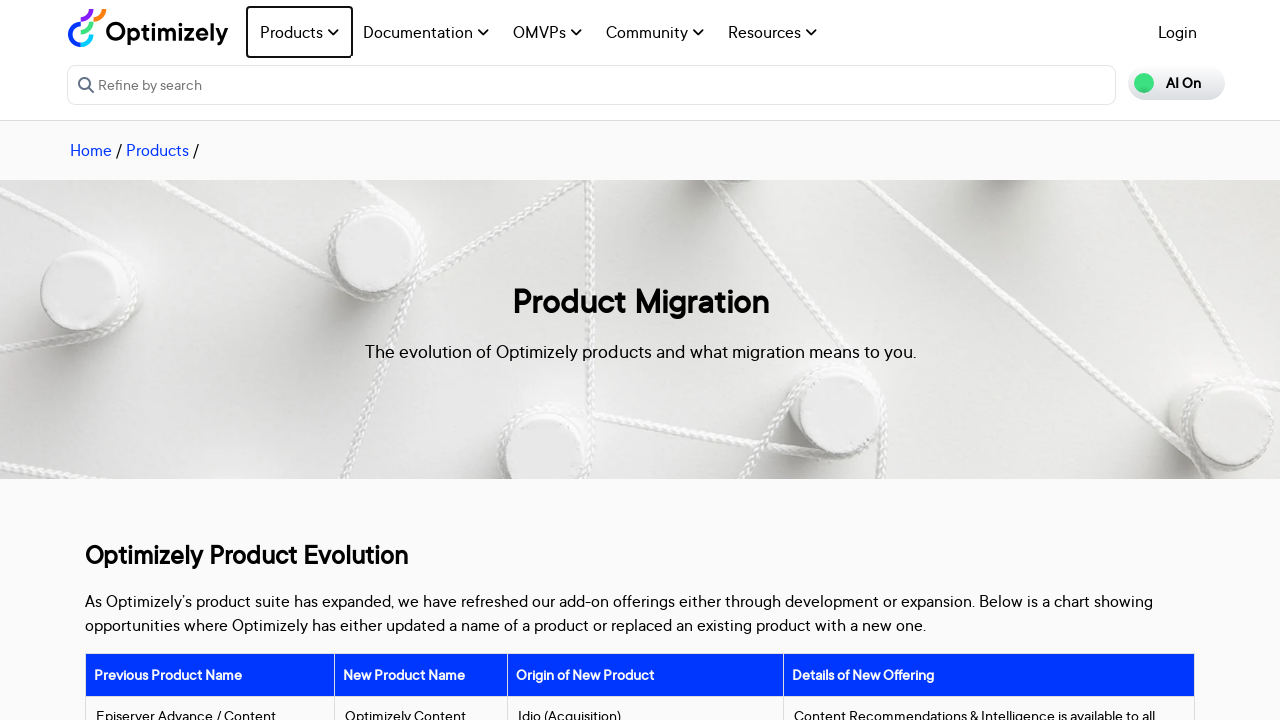

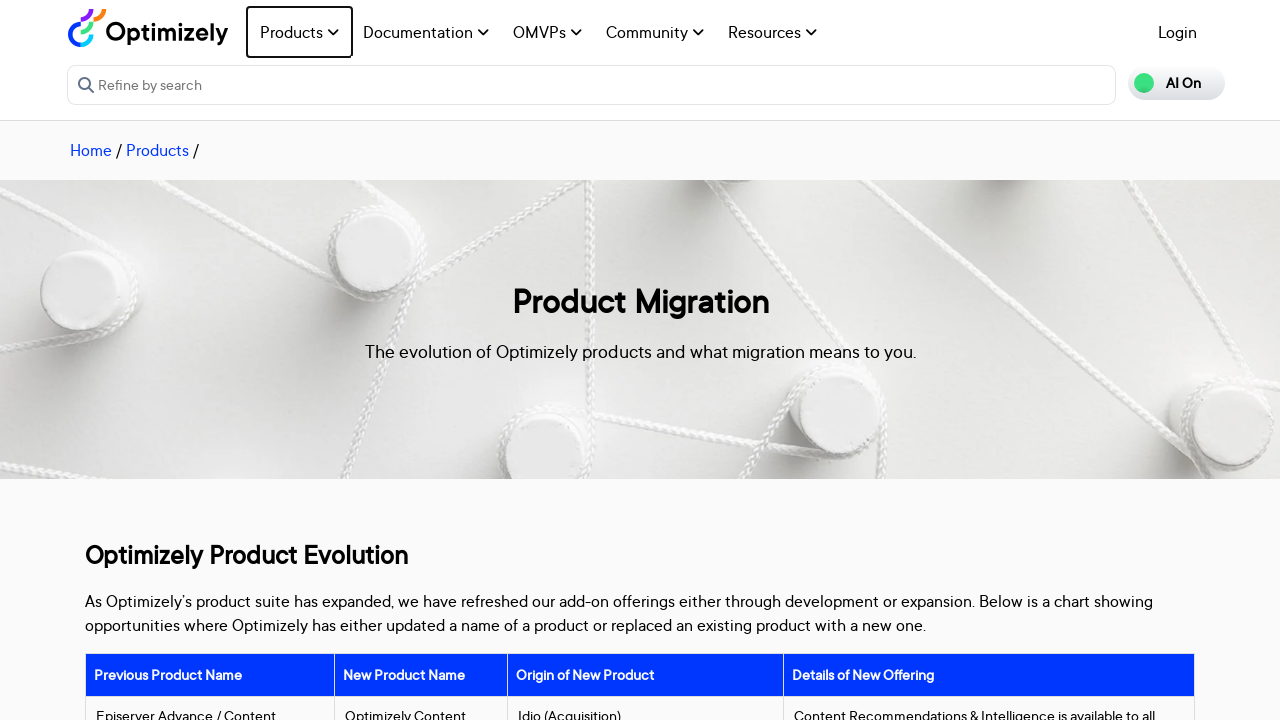